Tests navigation on VWO homepage by clicking the "Start a free trial" link to verify it navigates to the trial signup page

Starting URL: https://app.vwo.com

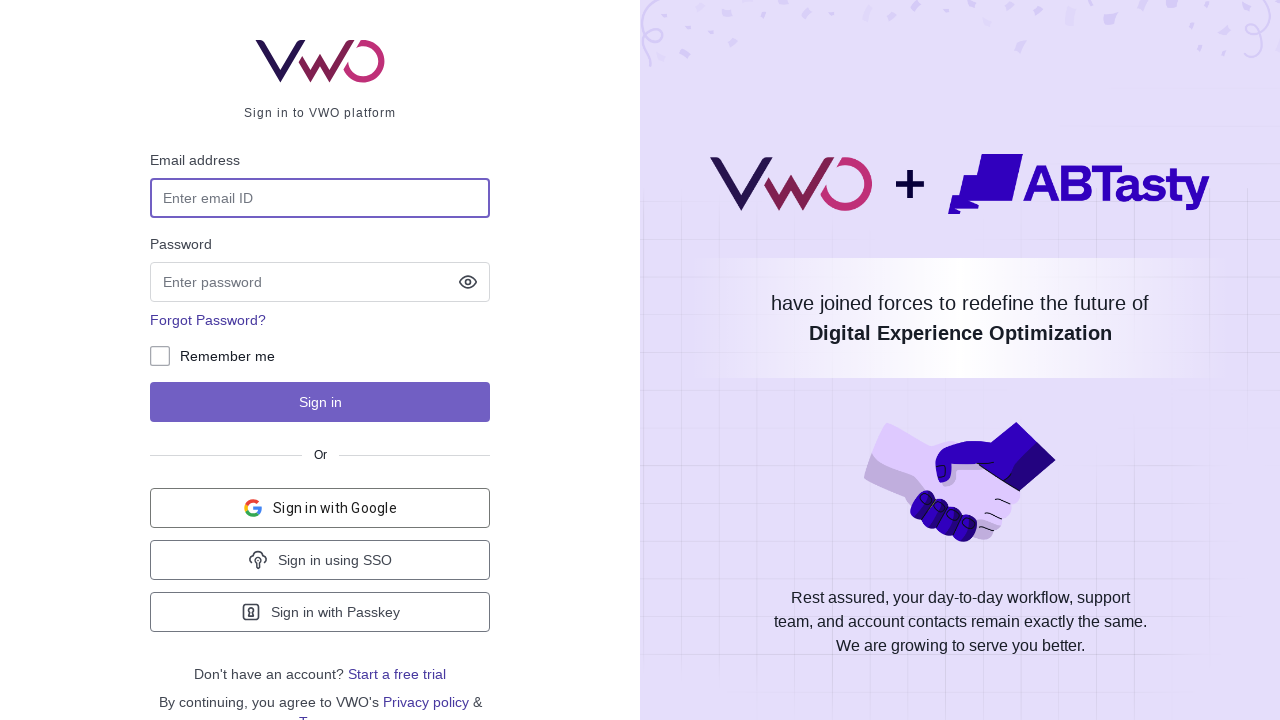

Clicked 'Start a free trial' link on VWO homepage at (397, 674) on a:has-text('Start a free')
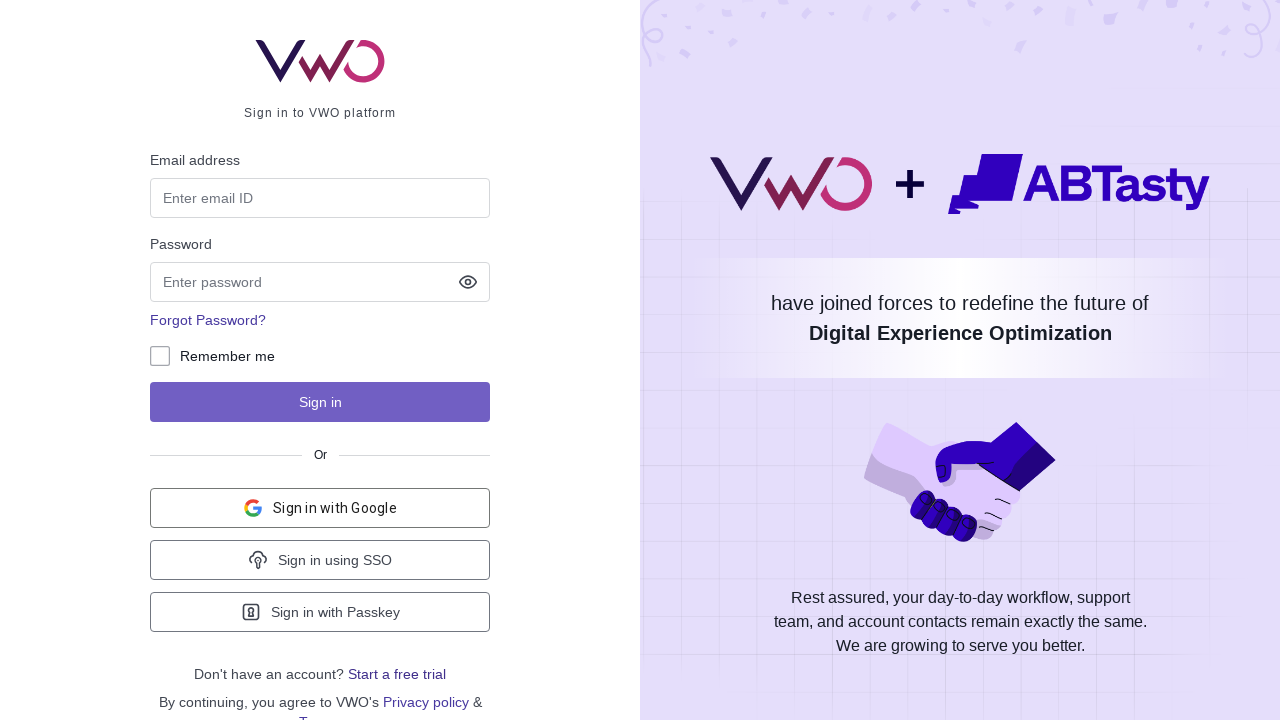

Navigation to trial signup page completed
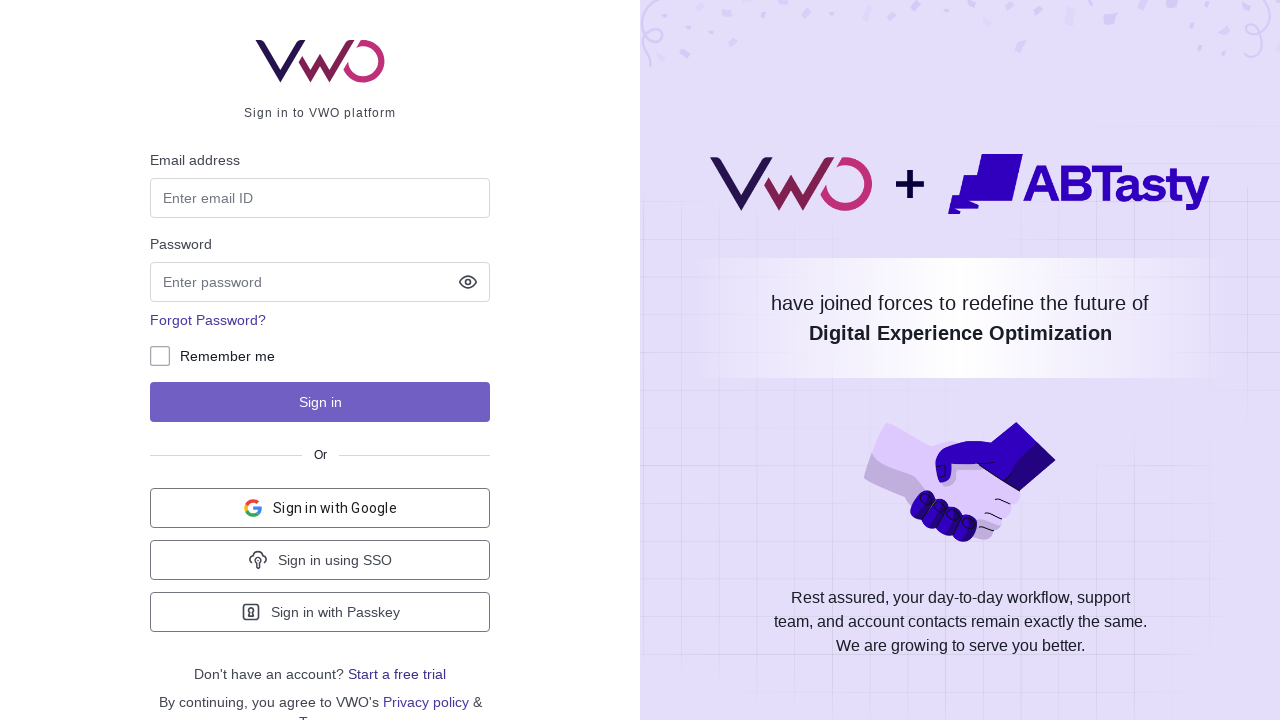

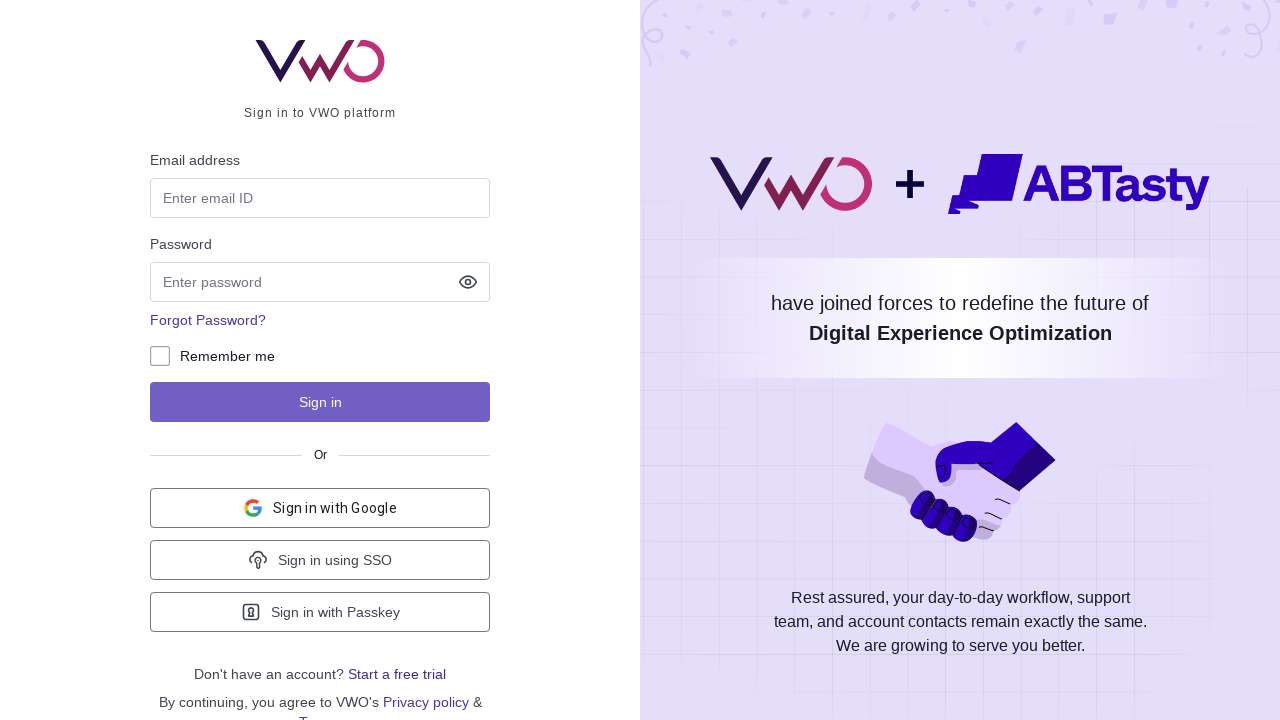